Tests filtering to display only active (non-completed) items

Starting URL: https://demo.playwright.dev/todomvc

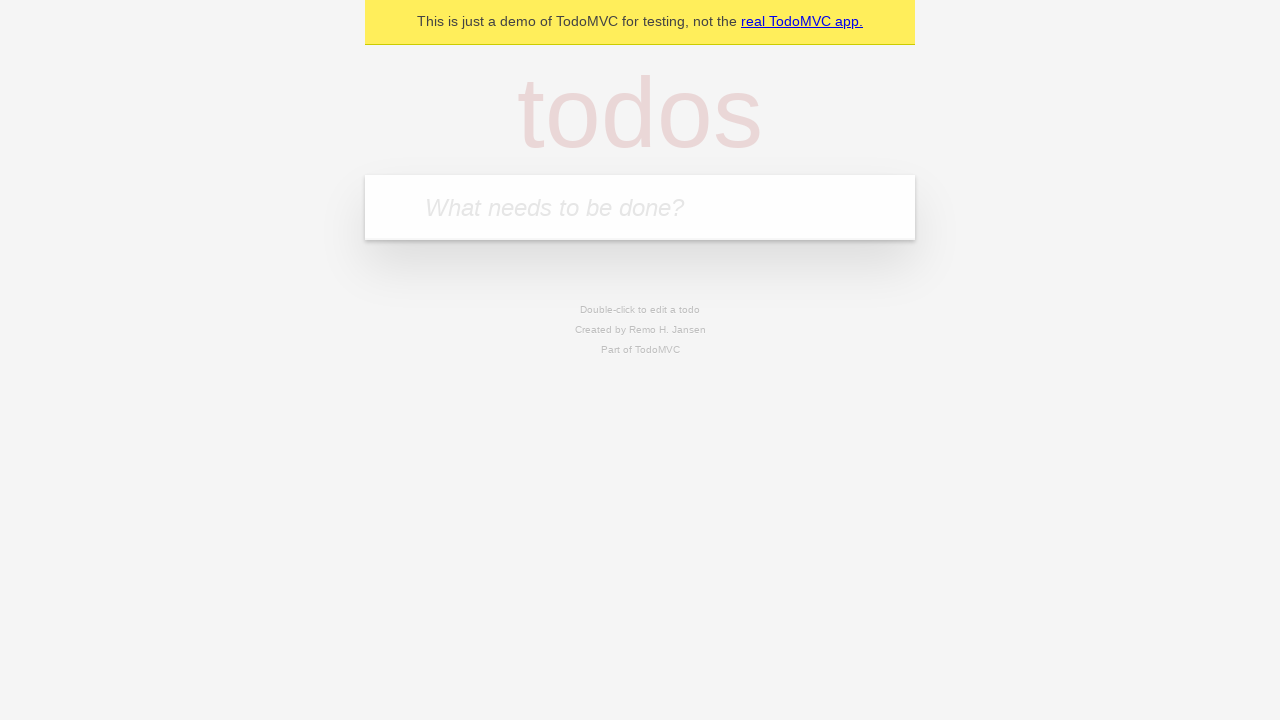

Filled todo input with 'buy some cheese' on internal:attr=[placeholder="What needs to be done?"i]
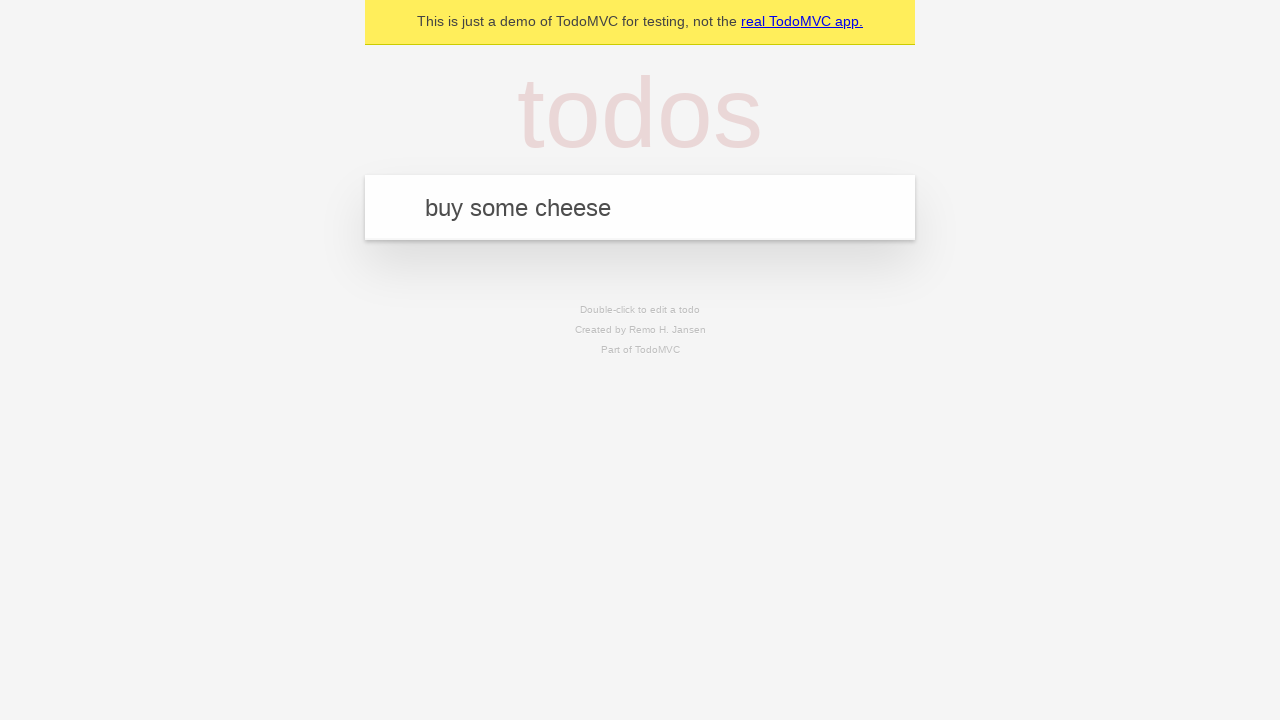

Pressed Enter to add first todo item on internal:attr=[placeholder="What needs to be done?"i]
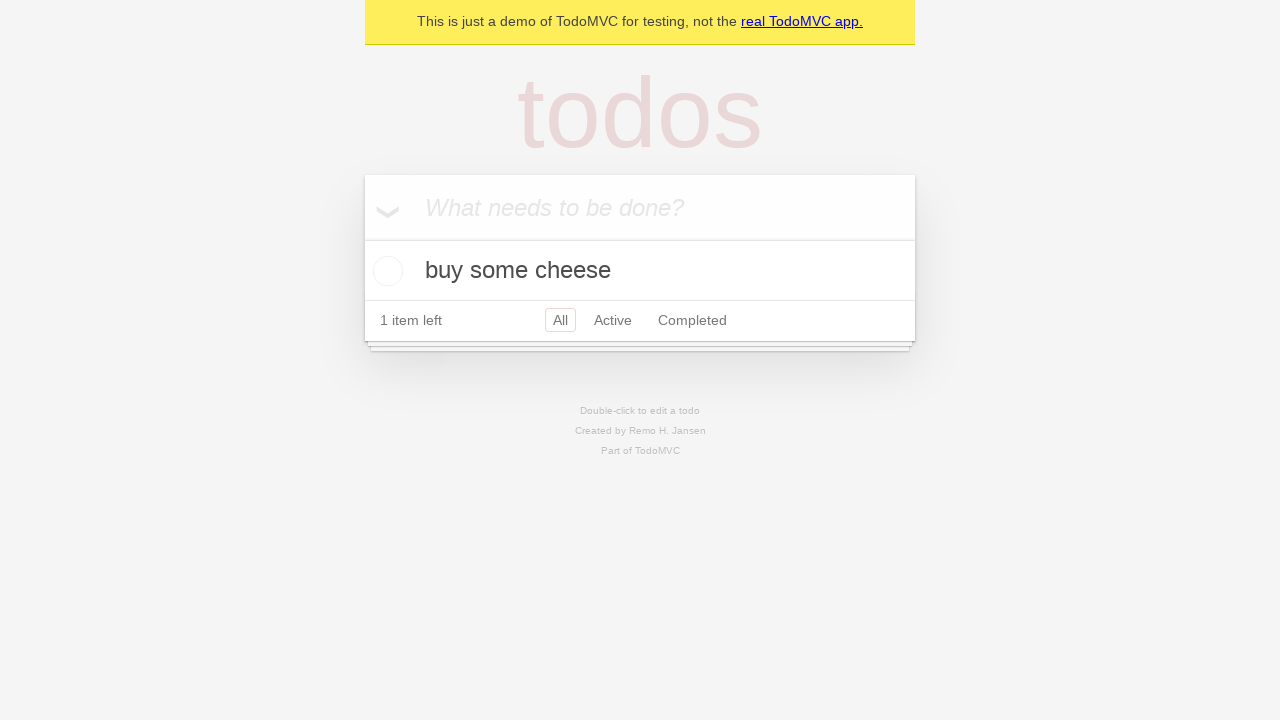

Filled todo input with 'feed the cat' on internal:attr=[placeholder="What needs to be done?"i]
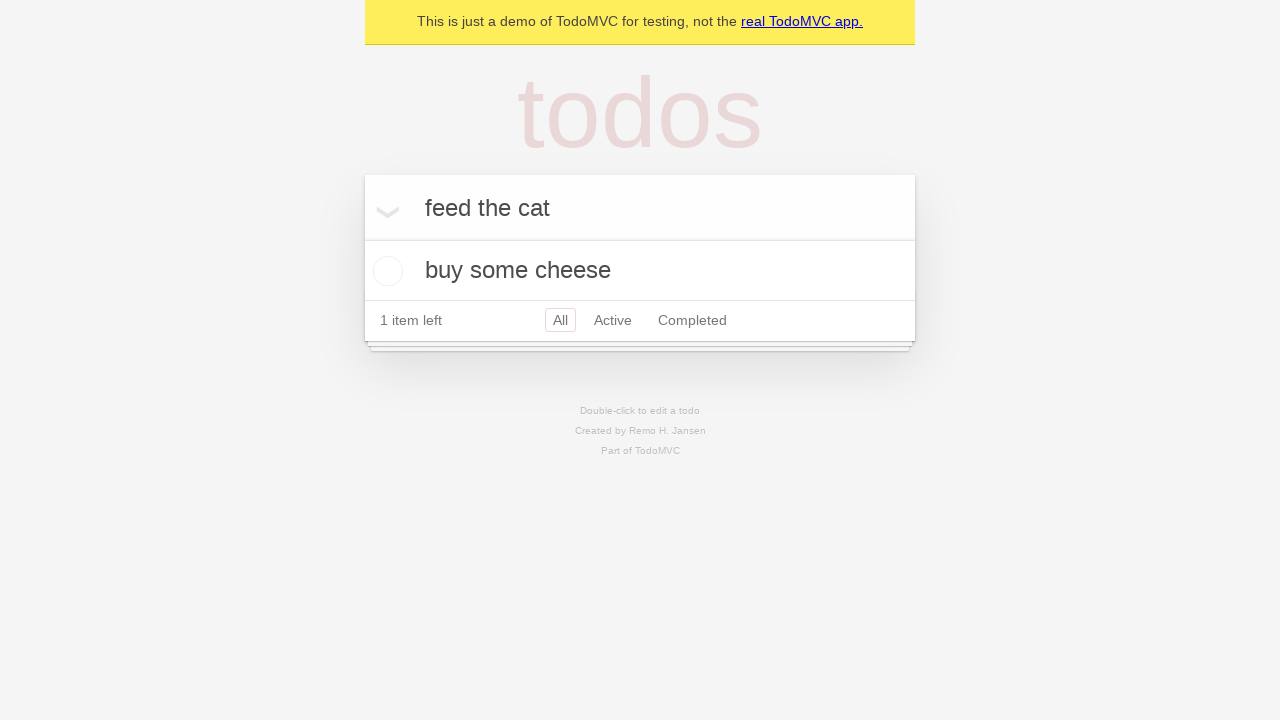

Pressed Enter to add second todo item on internal:attr=[placeholder="What needs to be done?"i]
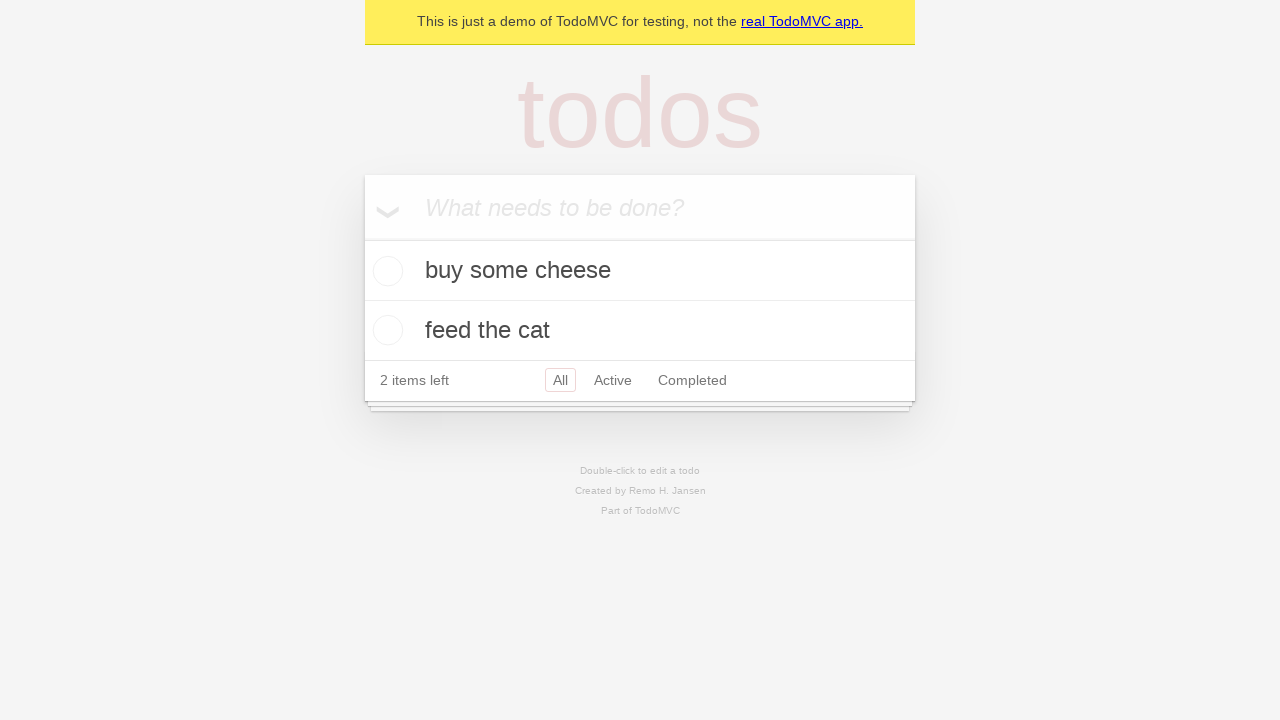

Filled todo input with 'book a doctors appointment' on internal:attr=[placeholder="What needs to be done?"i]
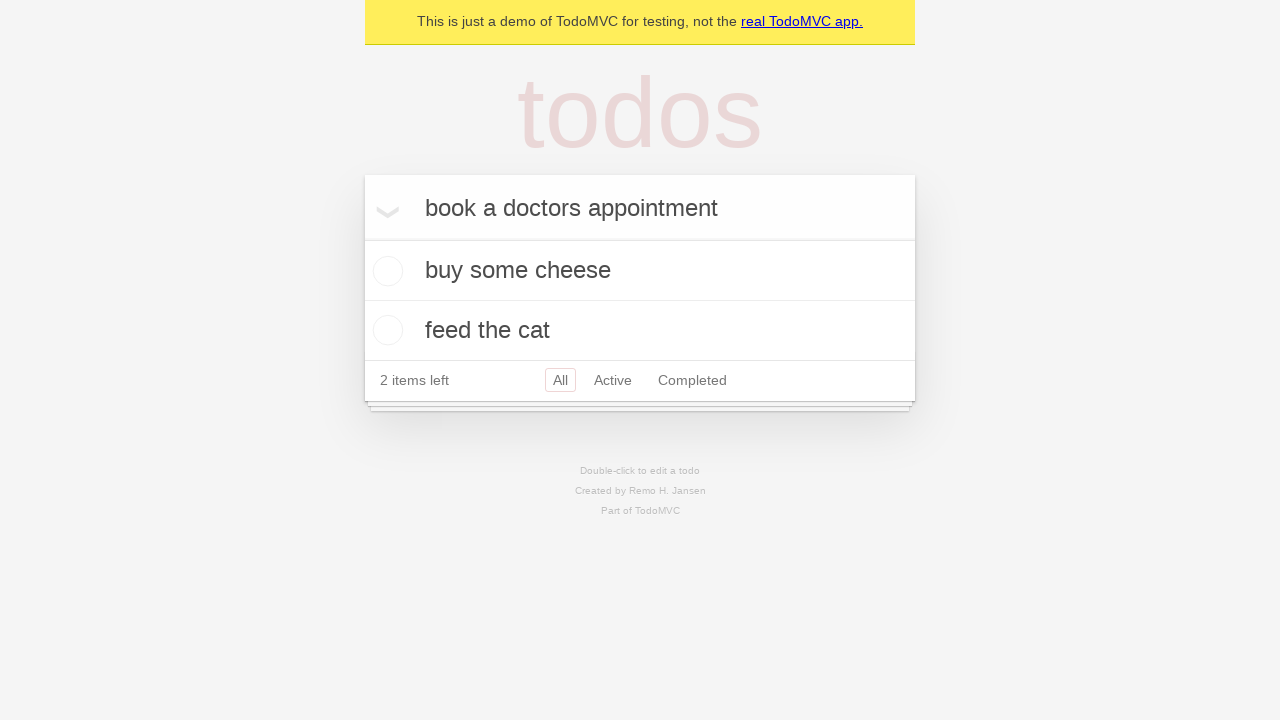

Pressed Enter to add third todo item on internal:attr=[placeholder="What needs to be done?"i]
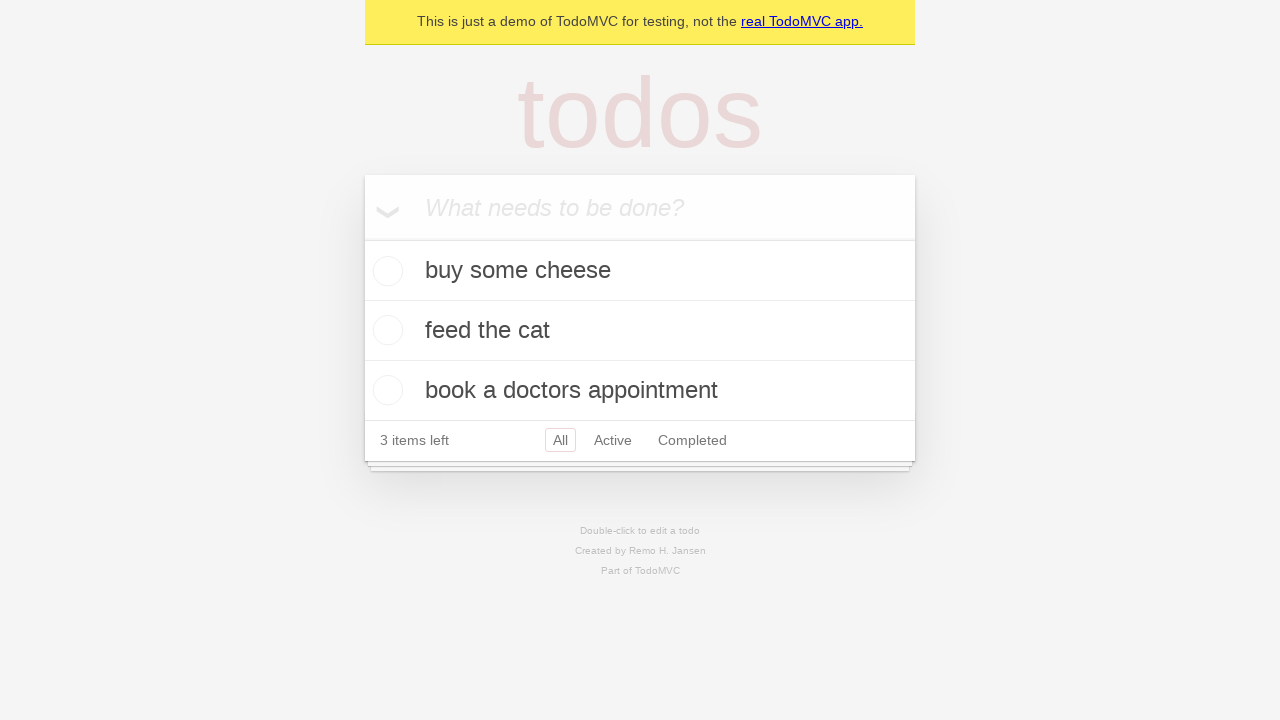

Checked the second todo item to mark it as completed at (385, 330) on [data-testid='todo-item'] >> nth=1 >> internal:role=checkbox
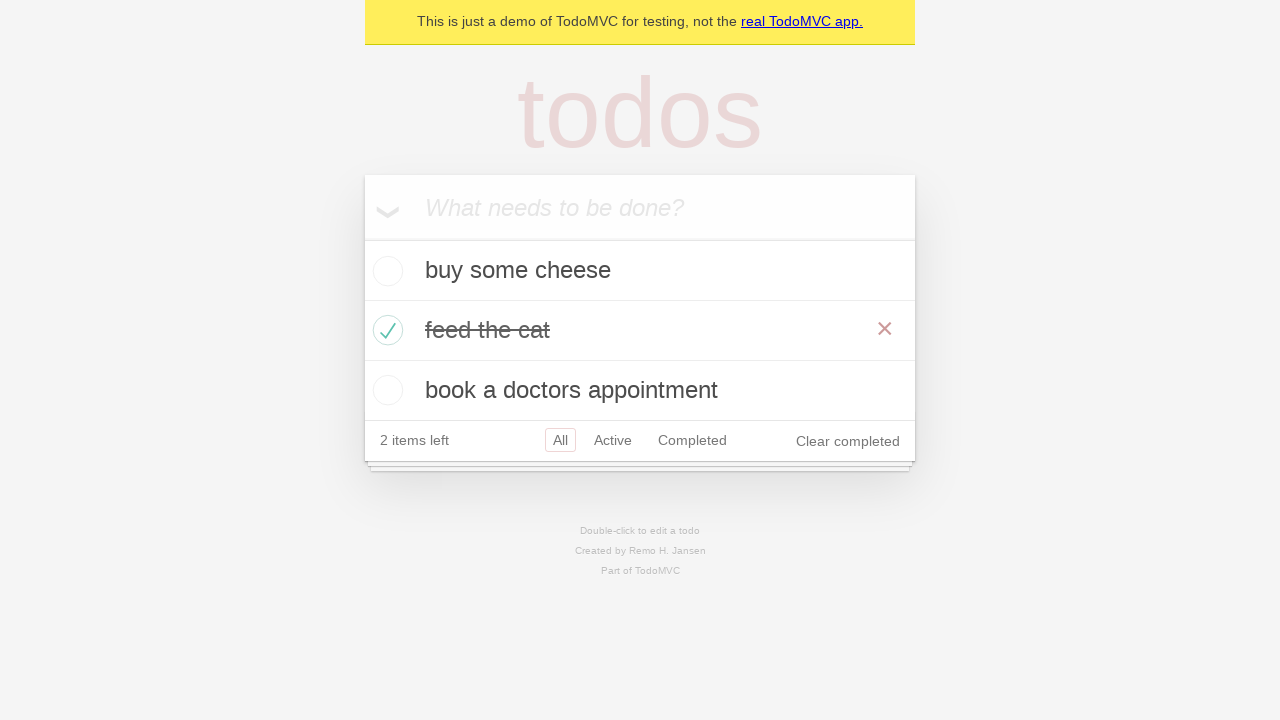

Clicked the Active filter to display only non-completed items at (613, 440) on internal:role=link[name="Active"i]
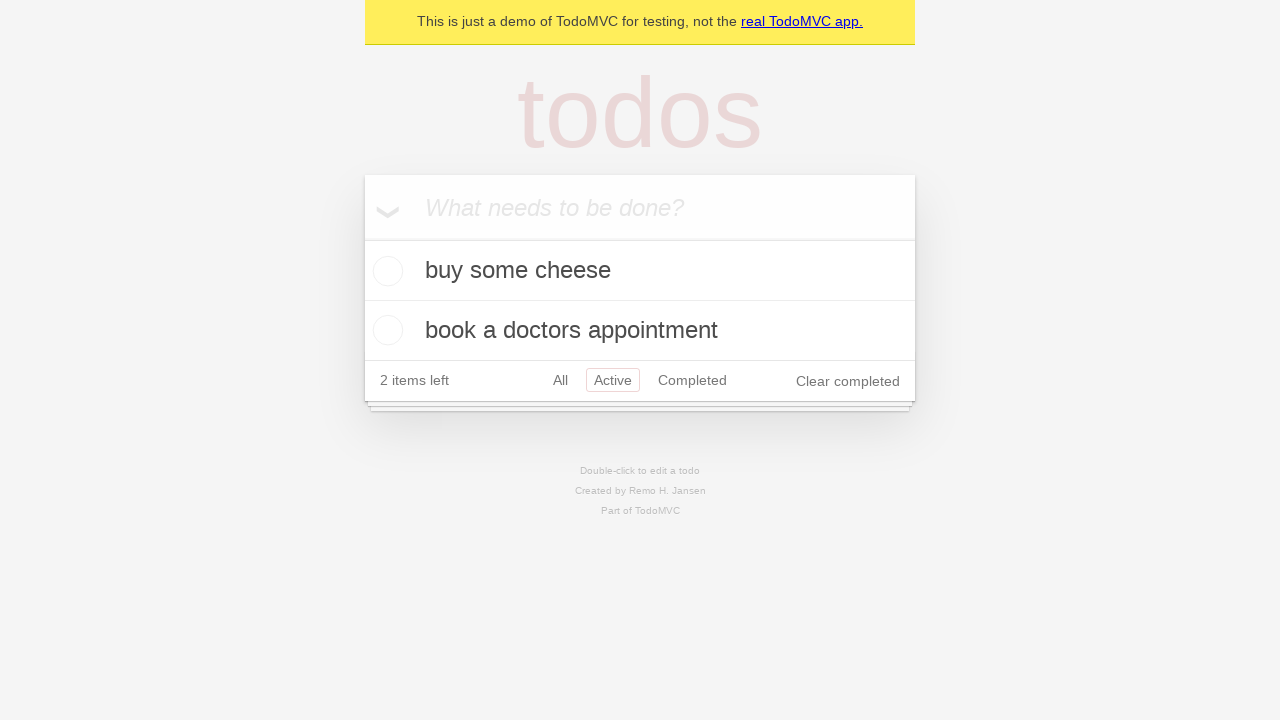

Verified filtered todo items are displayed
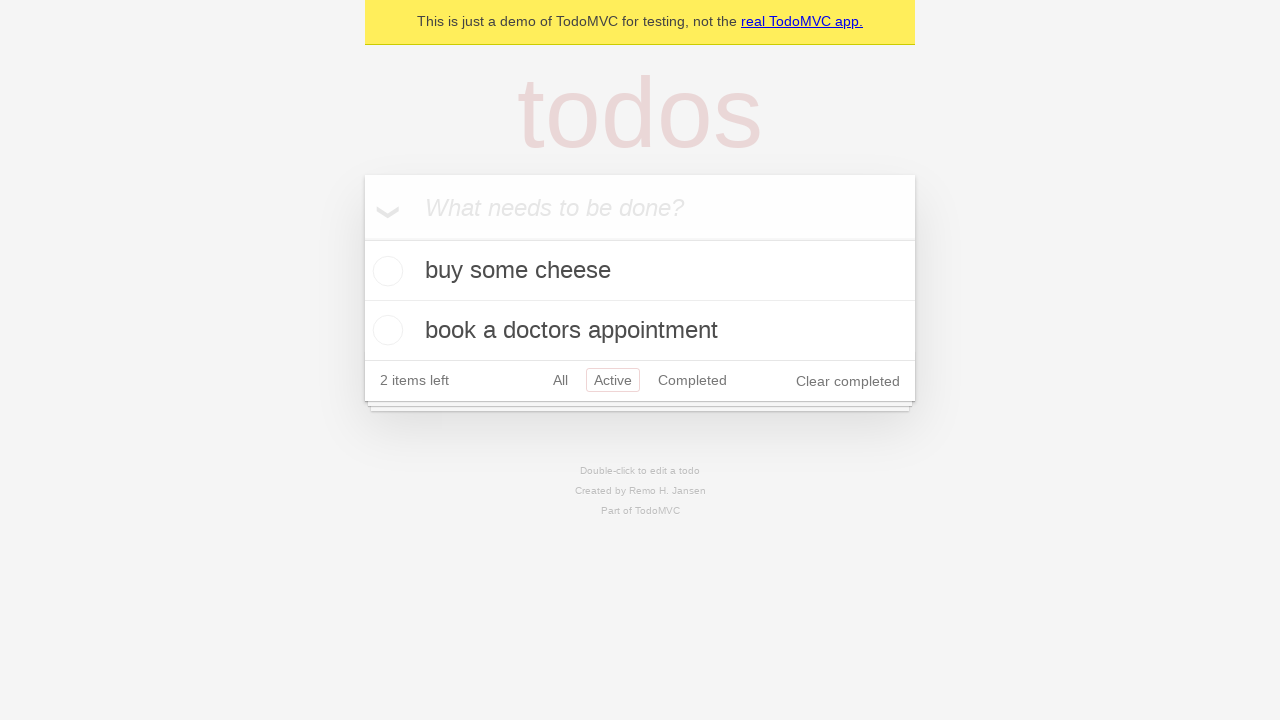

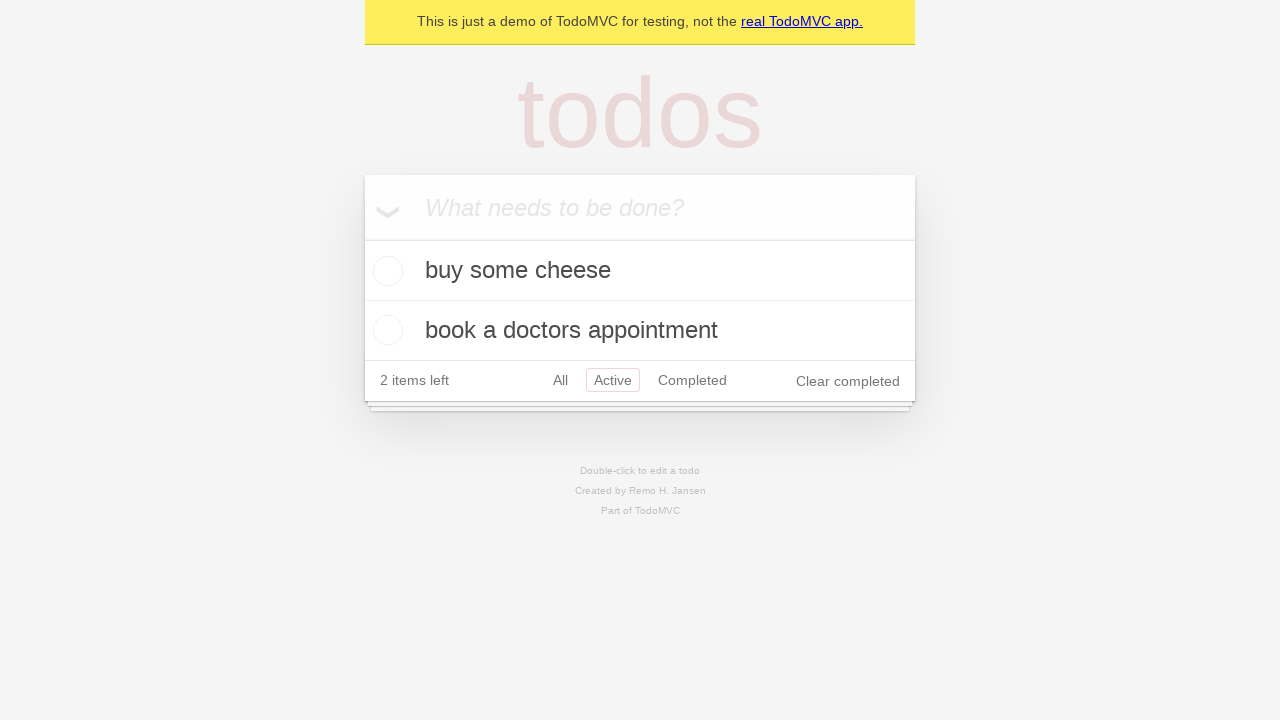